Navigates to DemoQA website and takes a screenshot of the page

Starting URL: https://demoqa.com

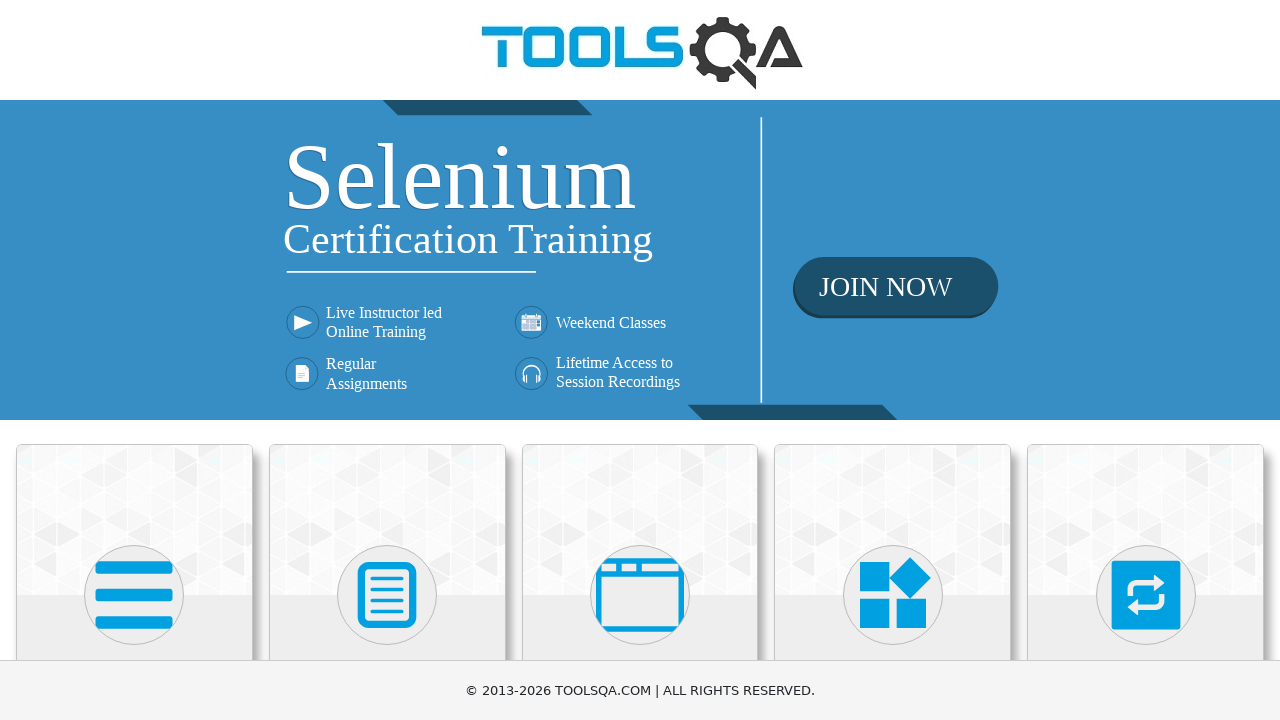

Took screenshot of DemoQA website homepage
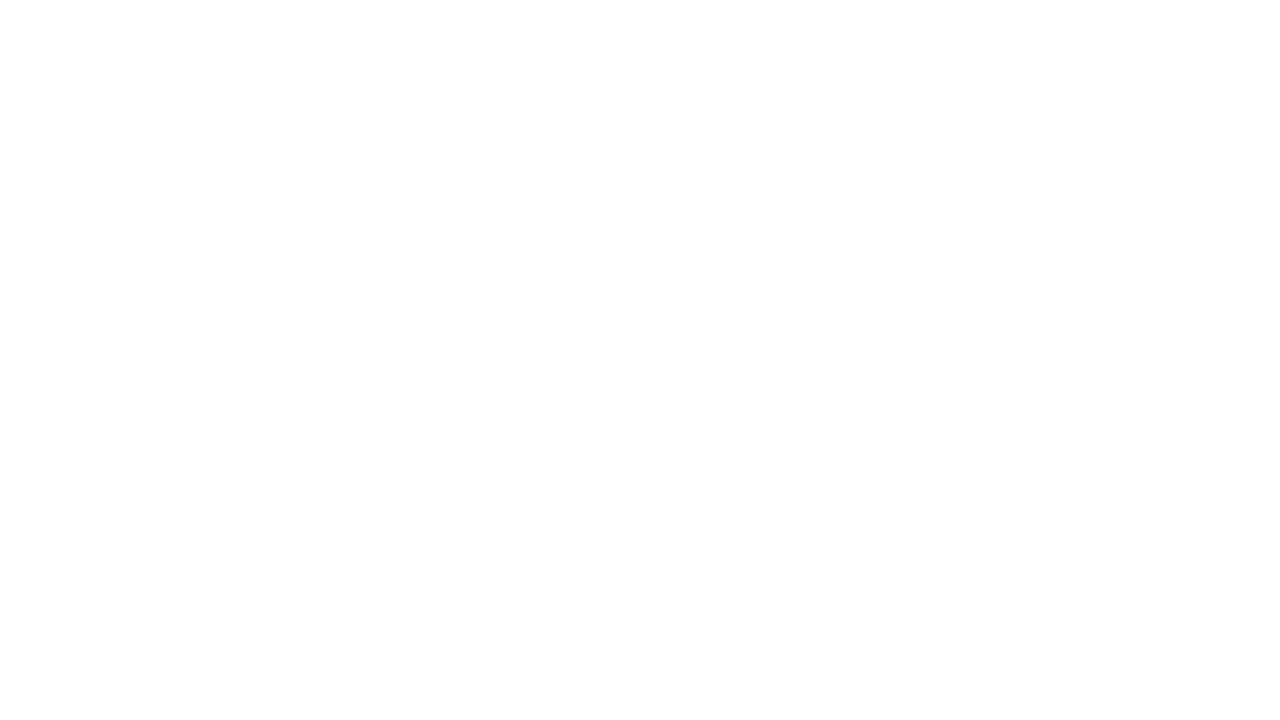

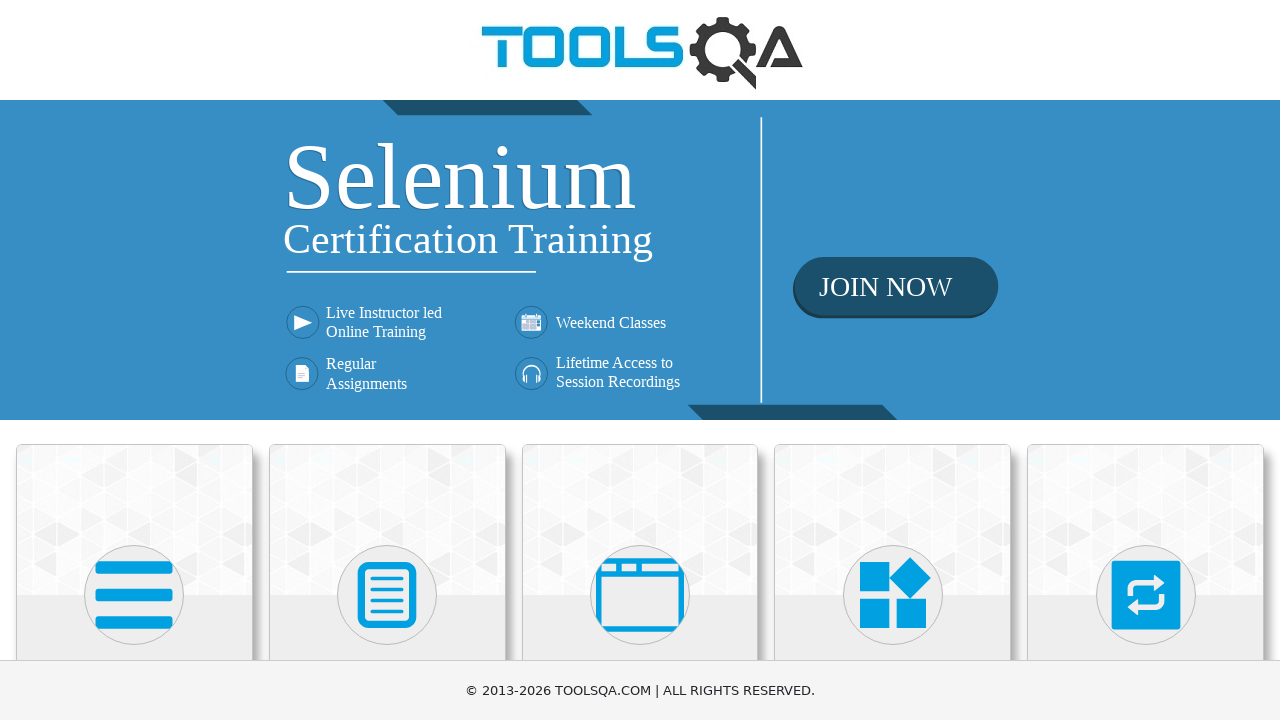